Tests handling of new browser pages by clicking a link that opens a new tab, extracting text from the new page, and using that text on the original page

Starting URL: https://rahulshettyacademy.com/loginpagePractise/

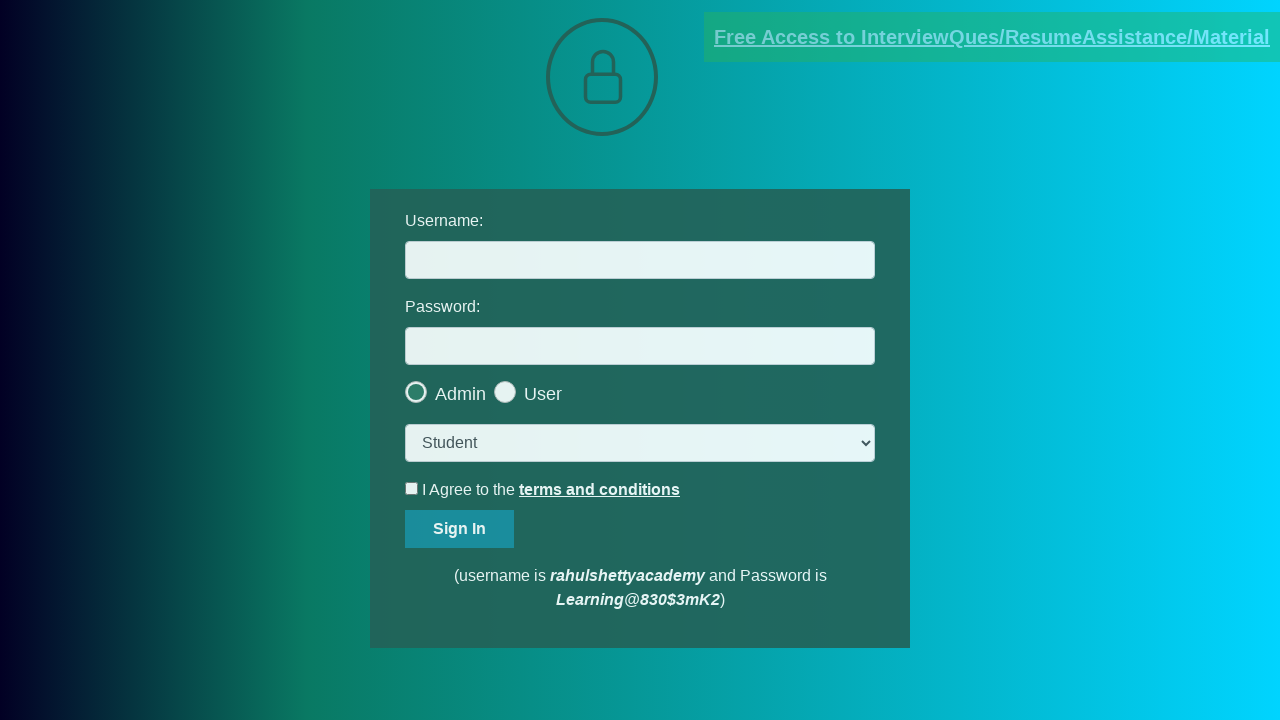

Located document request link
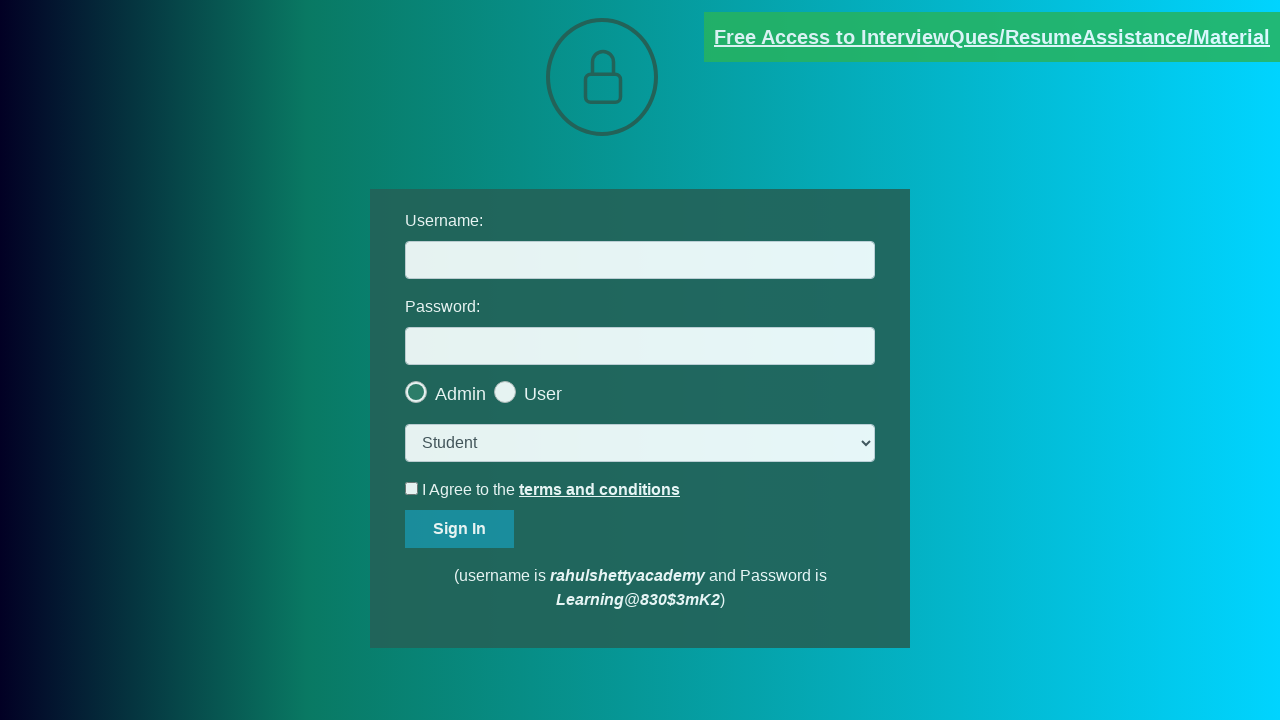

Clicked document request link to open new page at (992, 37) on a[href*='documents-request']
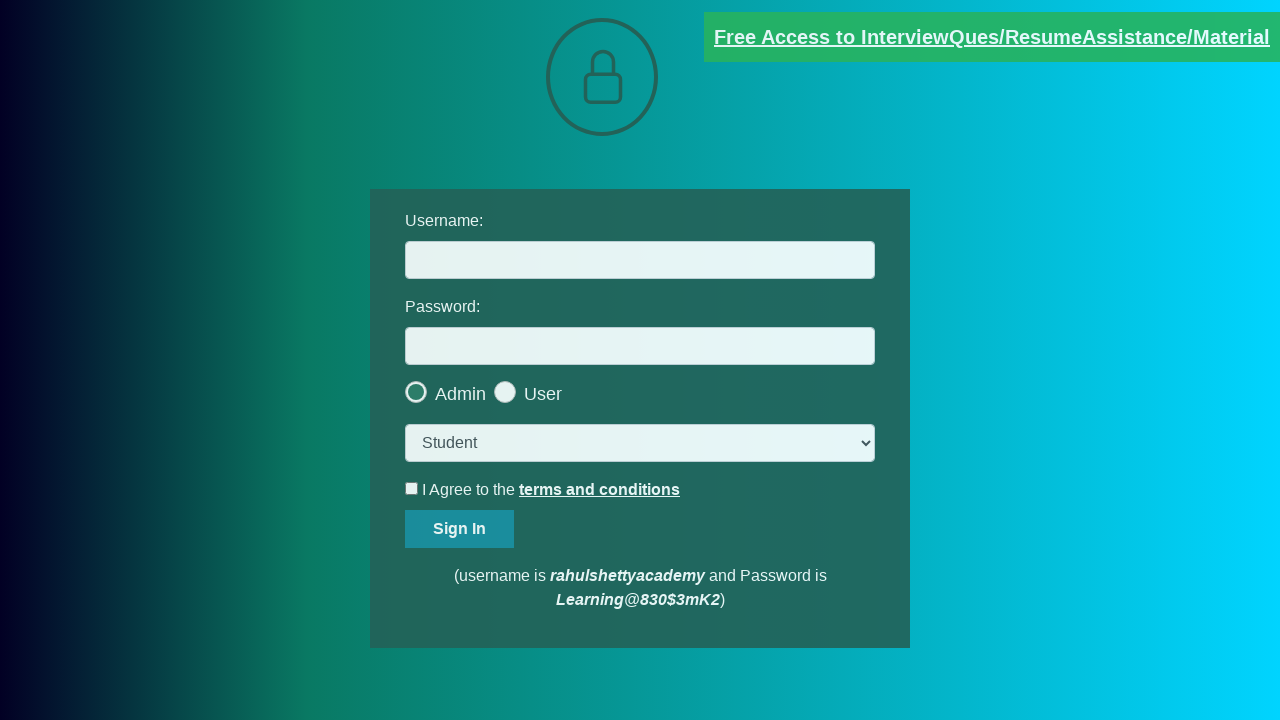

New page opened and captured
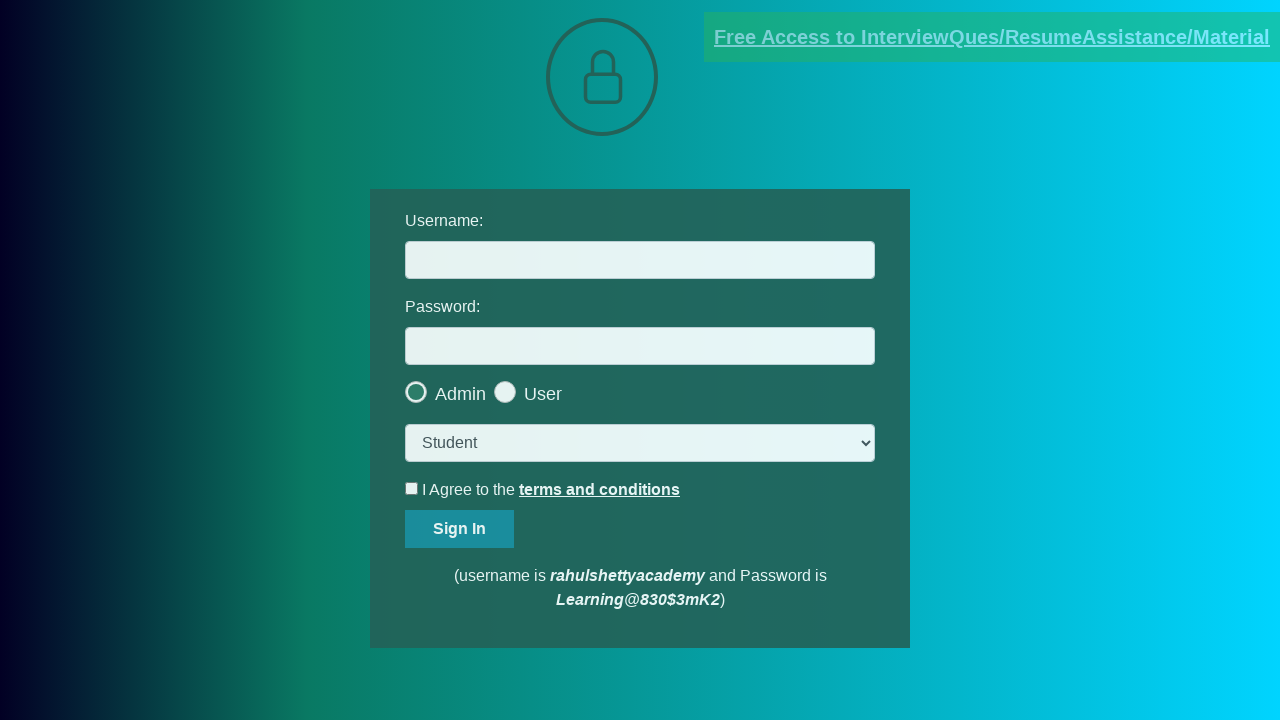

New page fully loaded
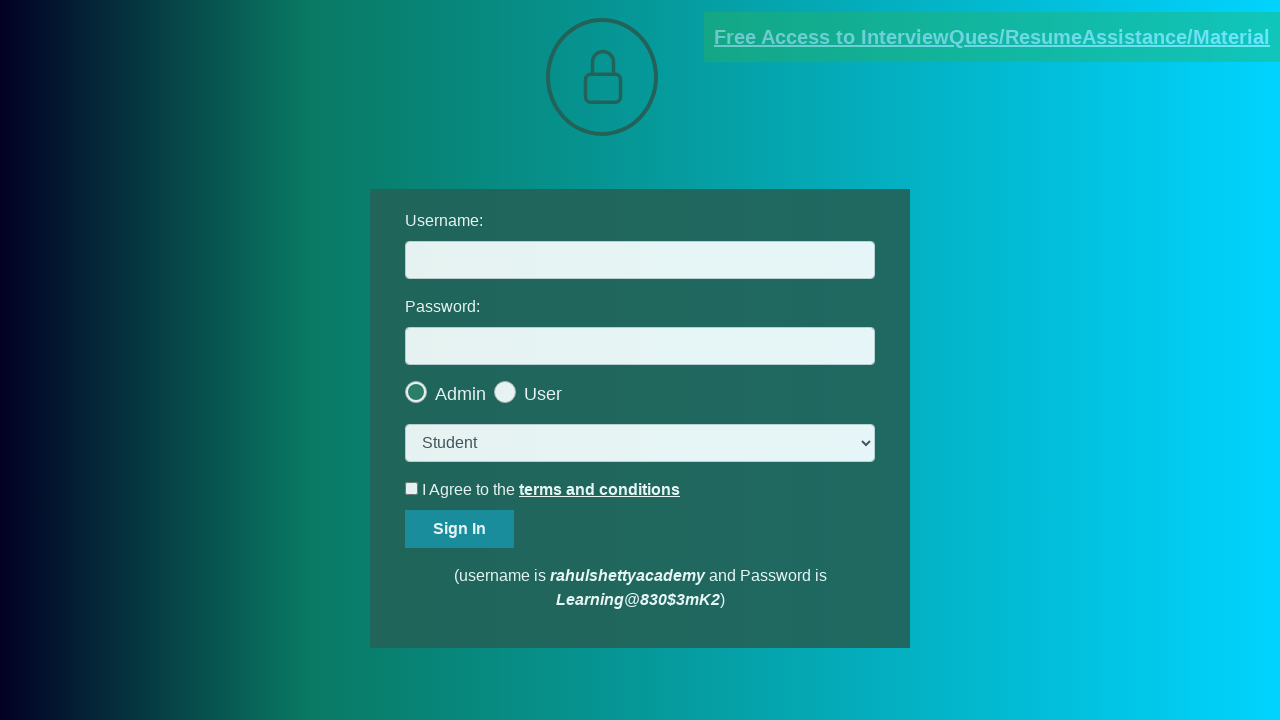

Extracted email text from new page: mentor@rahulshettyacademy.com
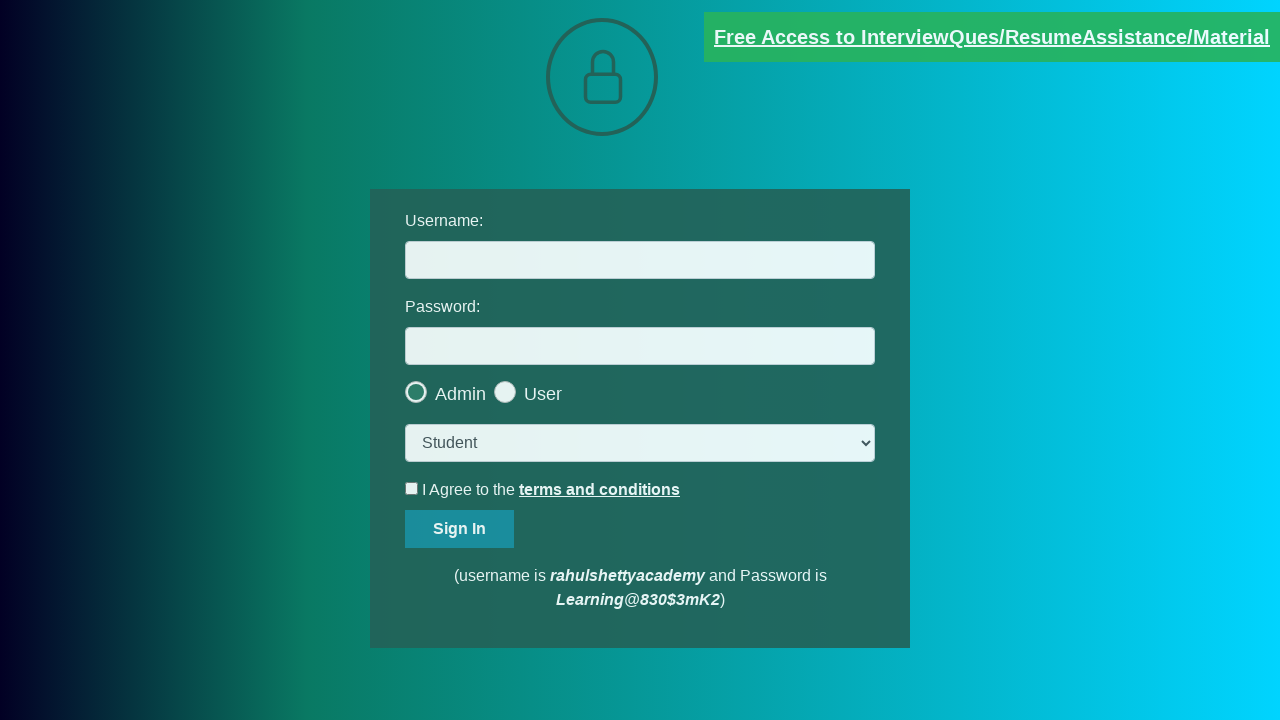

Filled username field with extracted email: mentor@rahulshettyacademy.com on #username
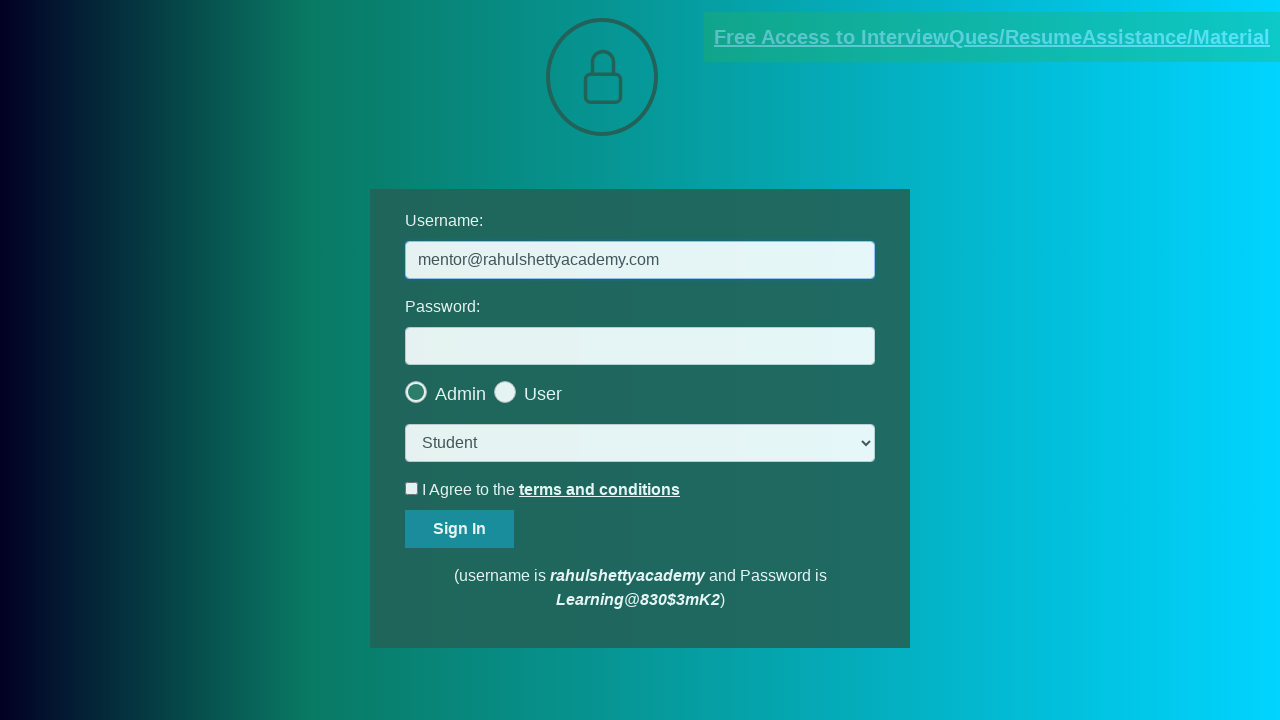

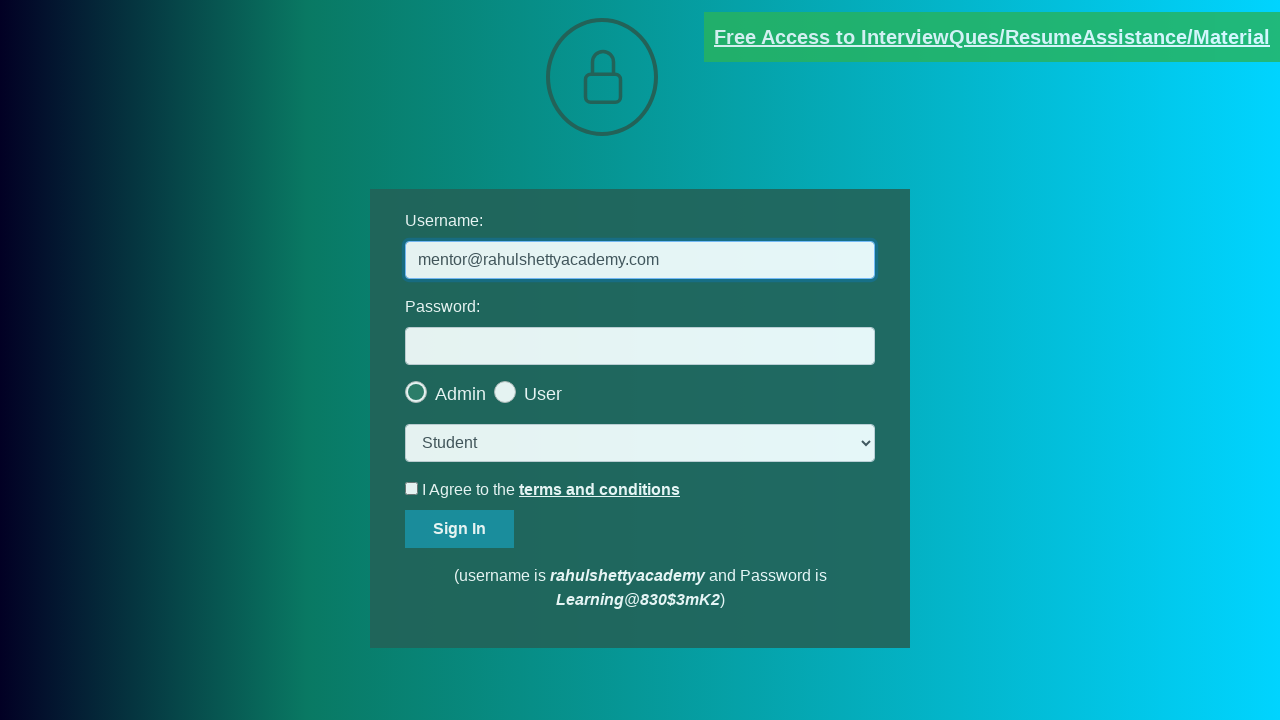